Reads numbers from div elements on the page, sorts them, and fills input fields with the sorted values

Starting URL: https://softwaretestingpro.github.io/Automation/Intermediate/I-2.22-SortNumbers.html

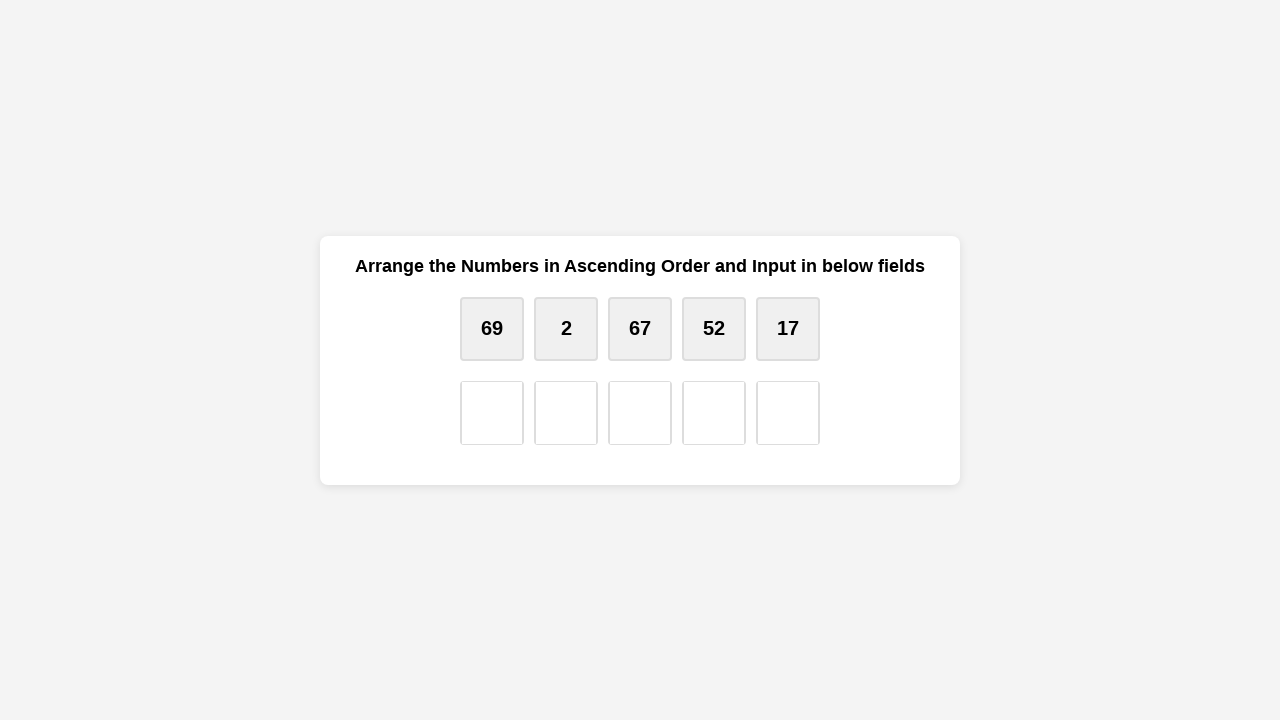

Navigated to SortNumbers test page
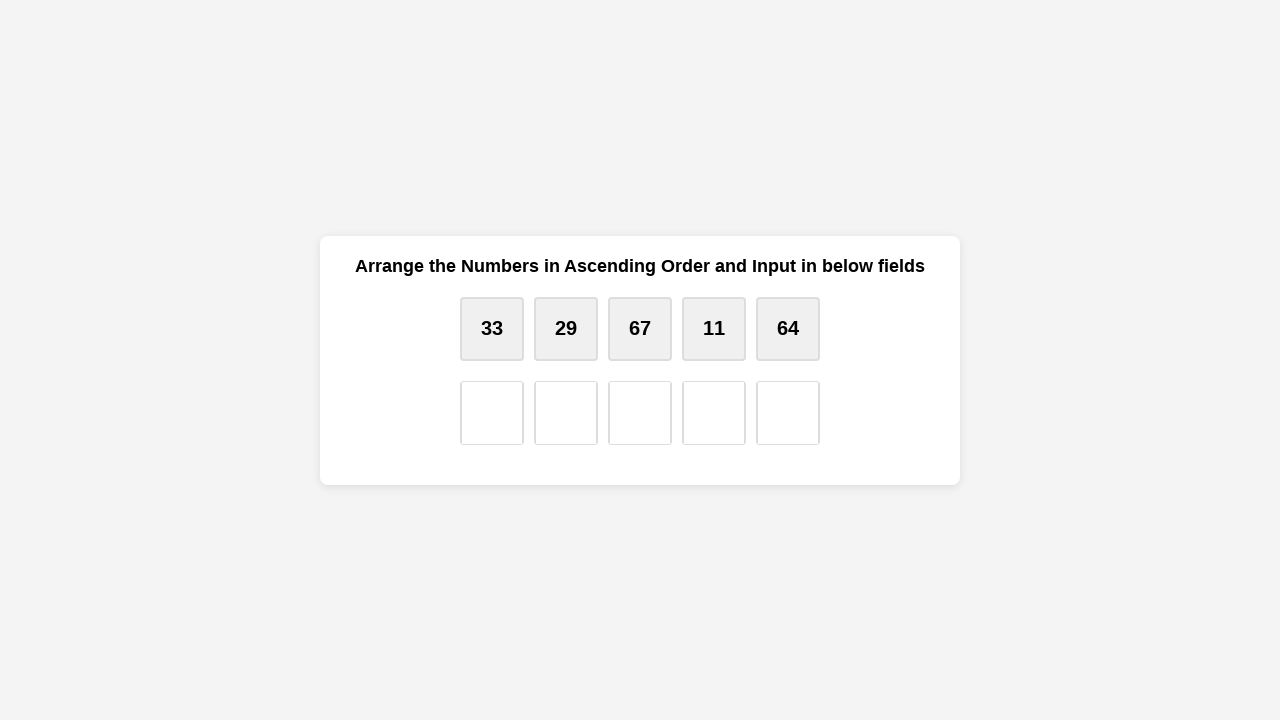

Located all number-box div elements
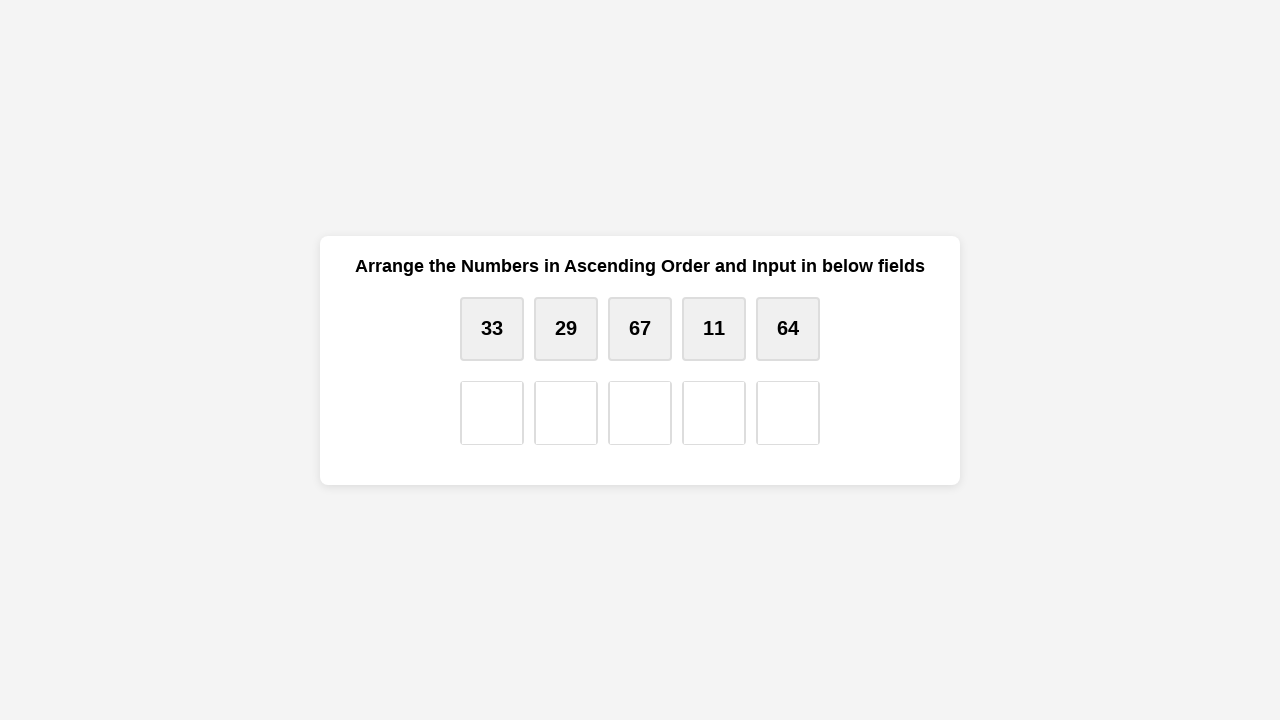

Extracted 5 numbers from page: [33, 29, 67, 11, 64]
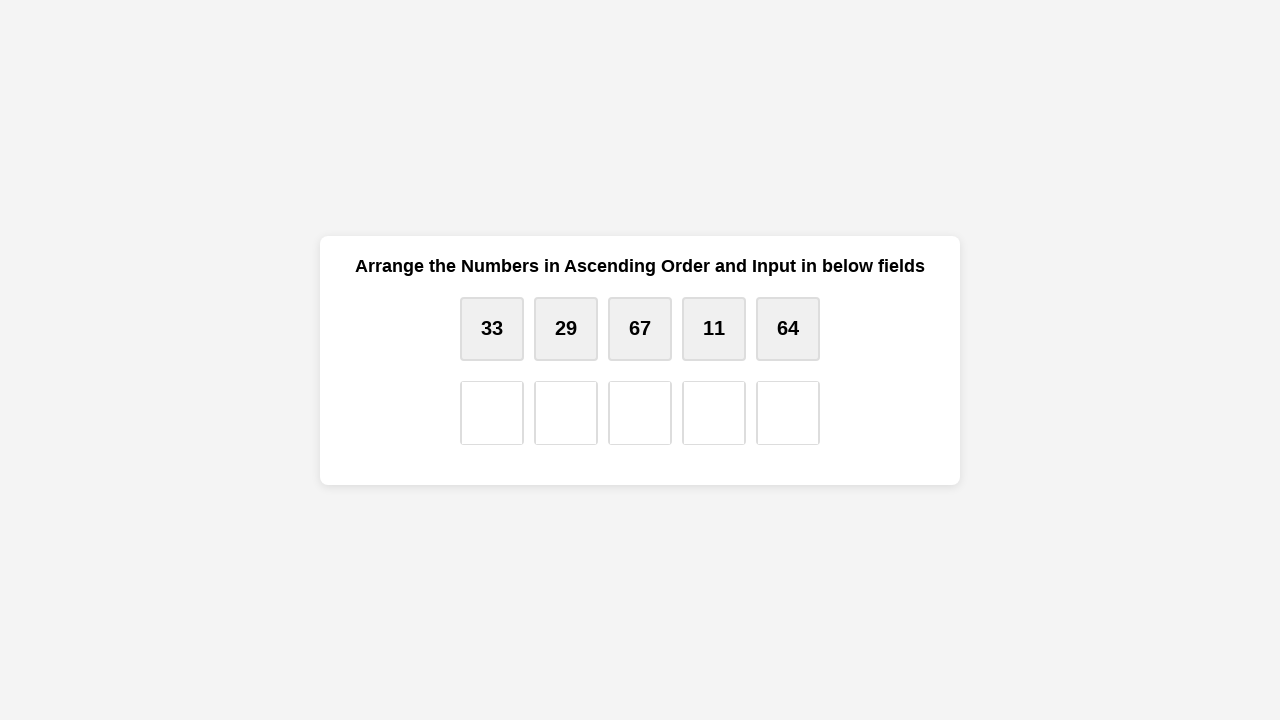

Sorted numbers in ascending order: [11, 29, 33, 64, 67]
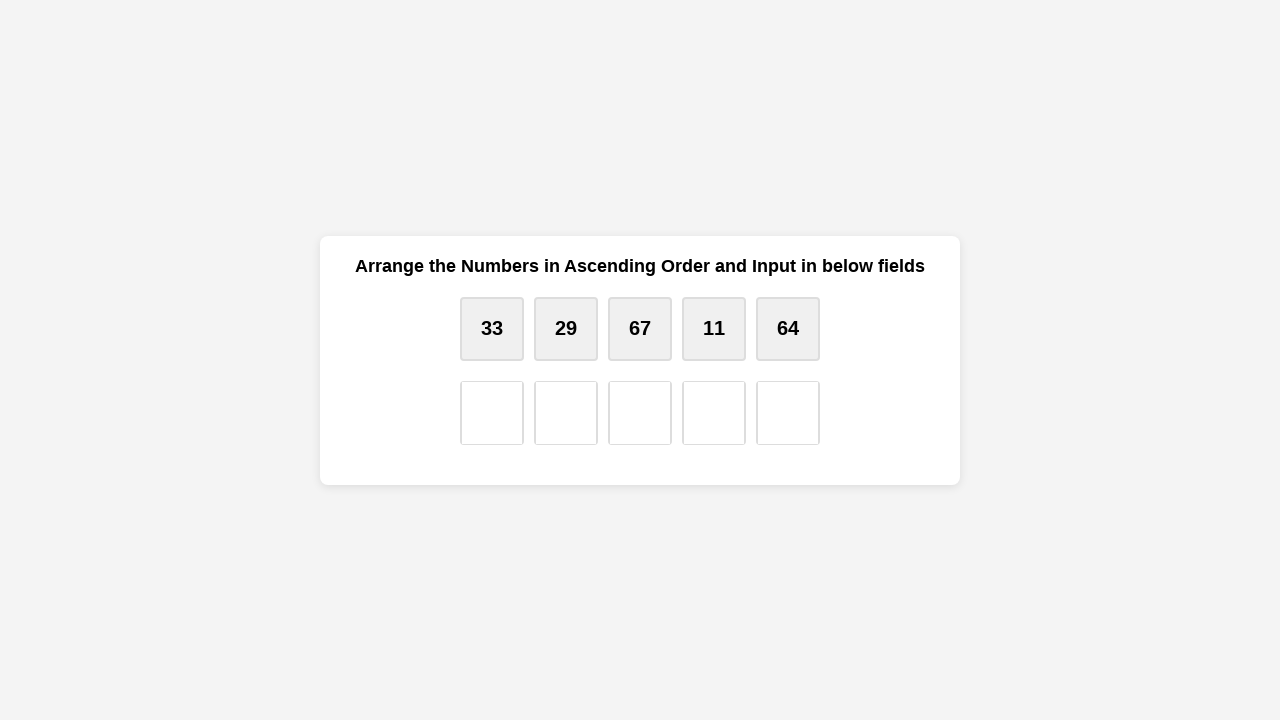

Located 5 input fields
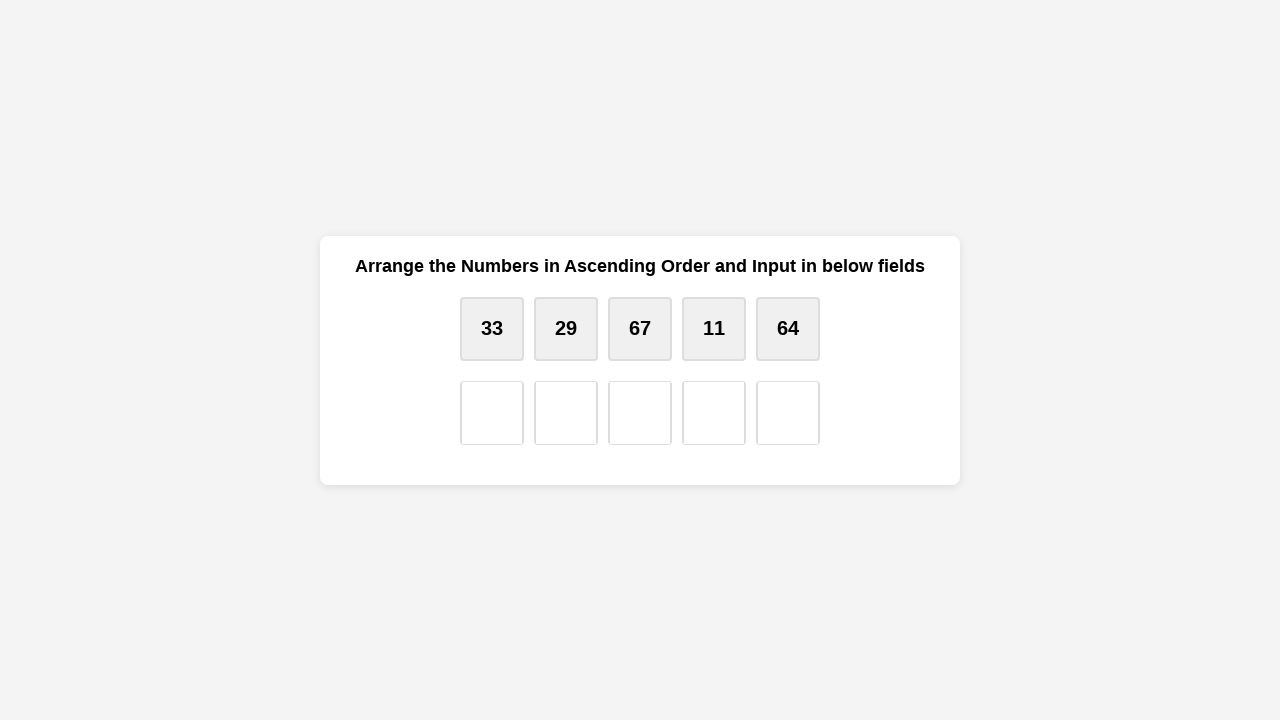

Filled input field 1 with sorted number: 11 on input[type='text'] >> nth=0
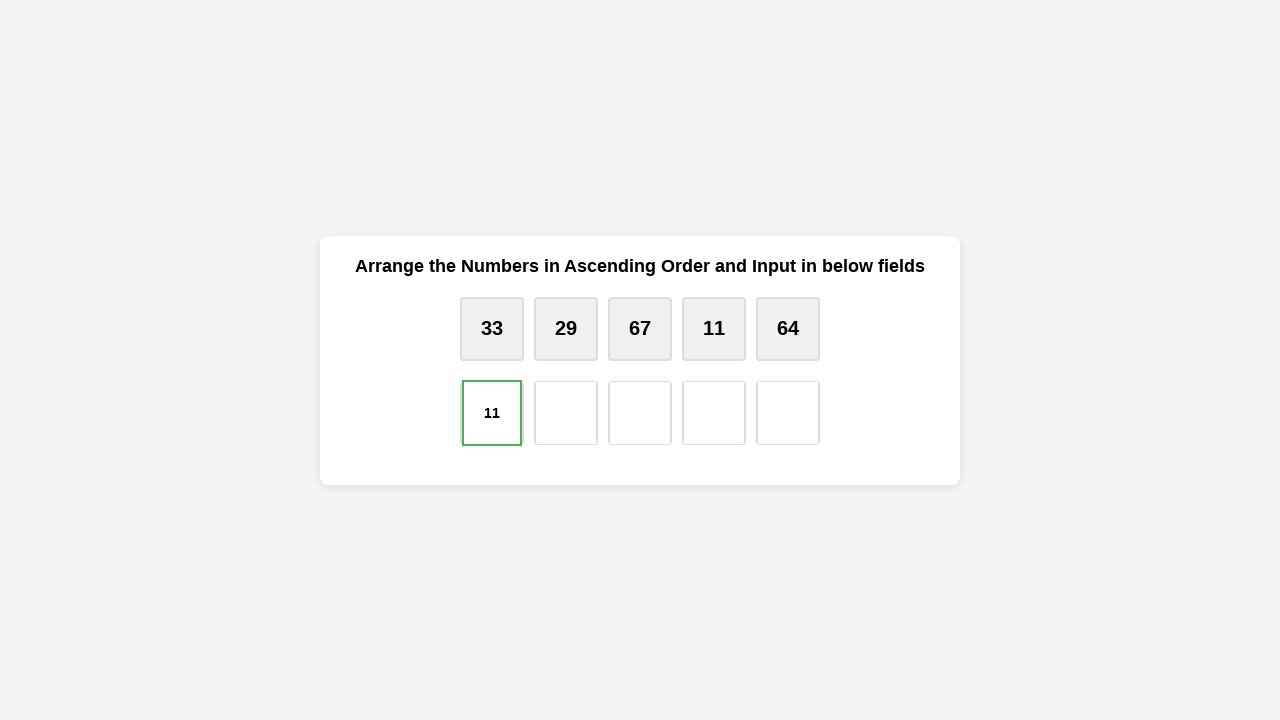

Filled input field 2 with sorted number: 29 on input[type='text'] >> nth=1
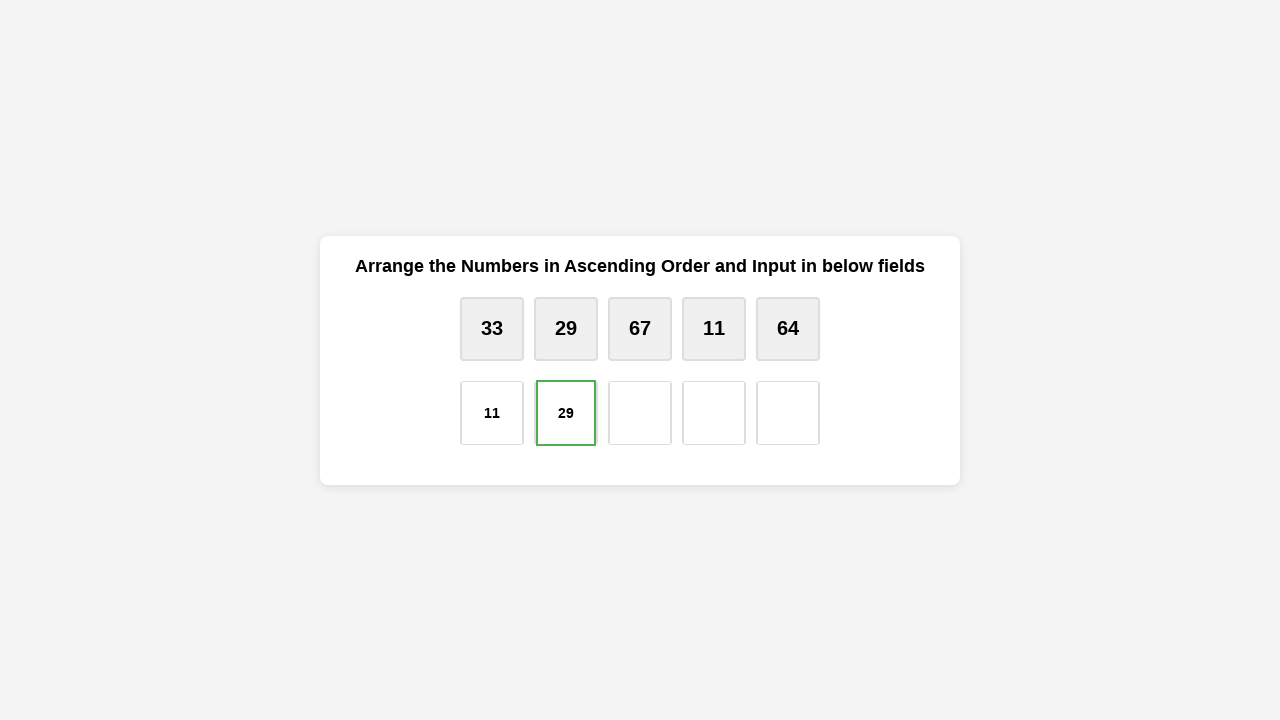

Filled input field 3 with sorted number: 33 on input[type='text'] >> nth=2
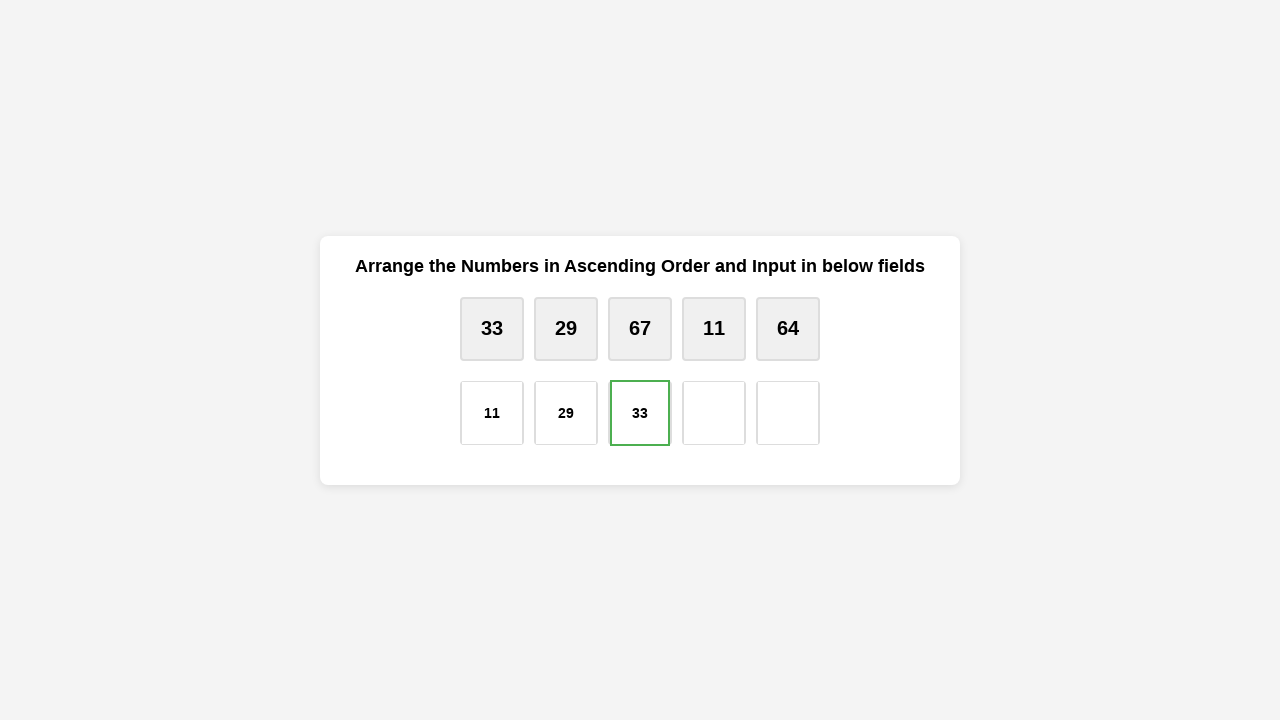

Filled input field 4 with sorted number: 64 on input[type='text'] >> nth=3
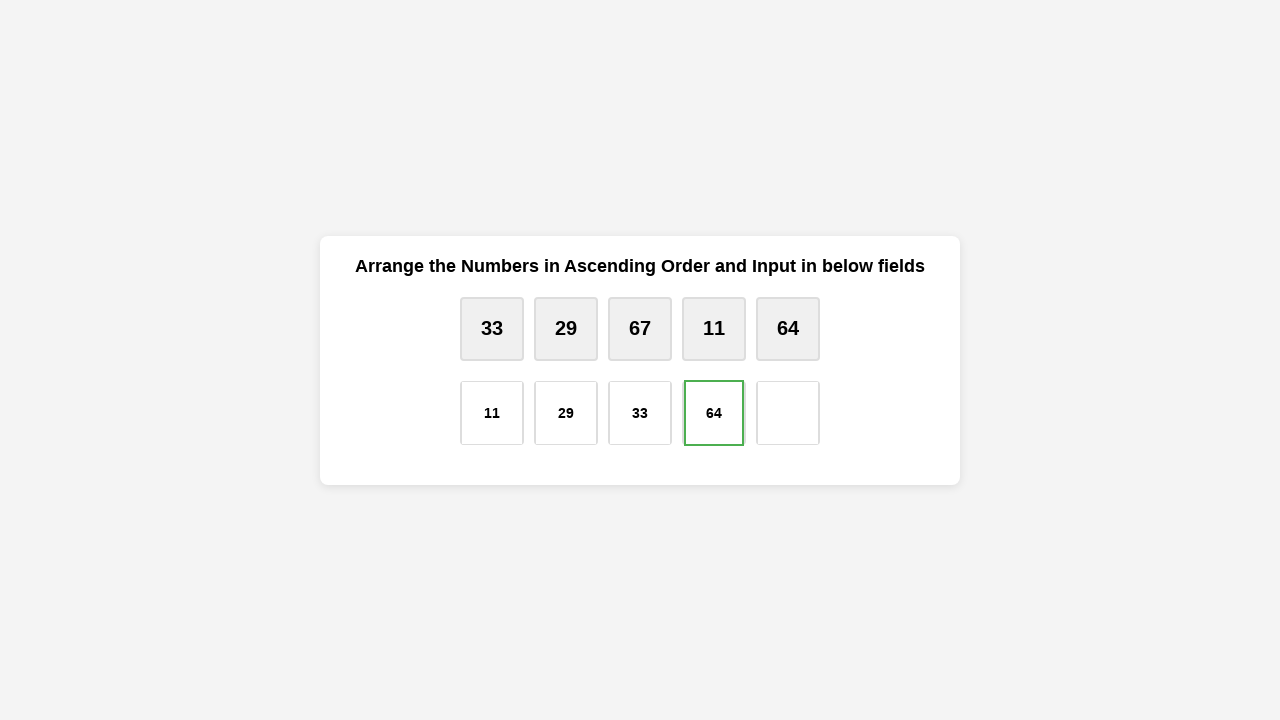

Filled input field 5 with sorted number: 67 on input[type='text'] >> nth=4
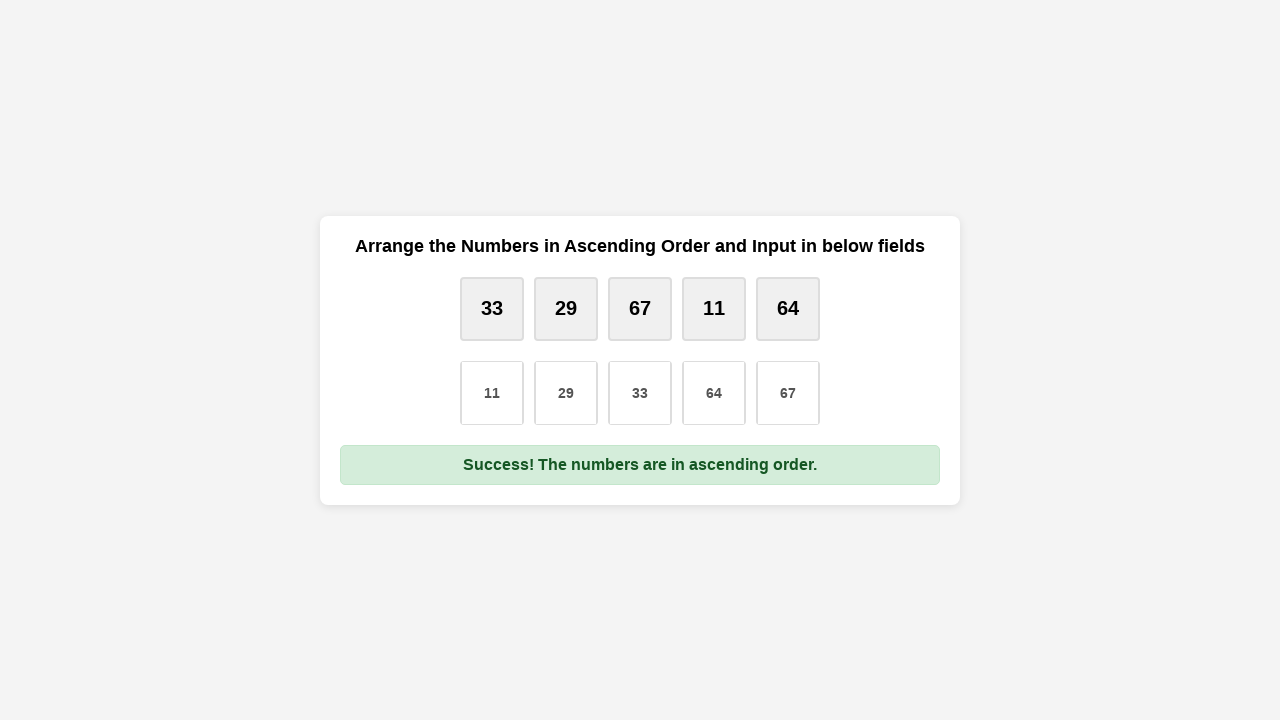

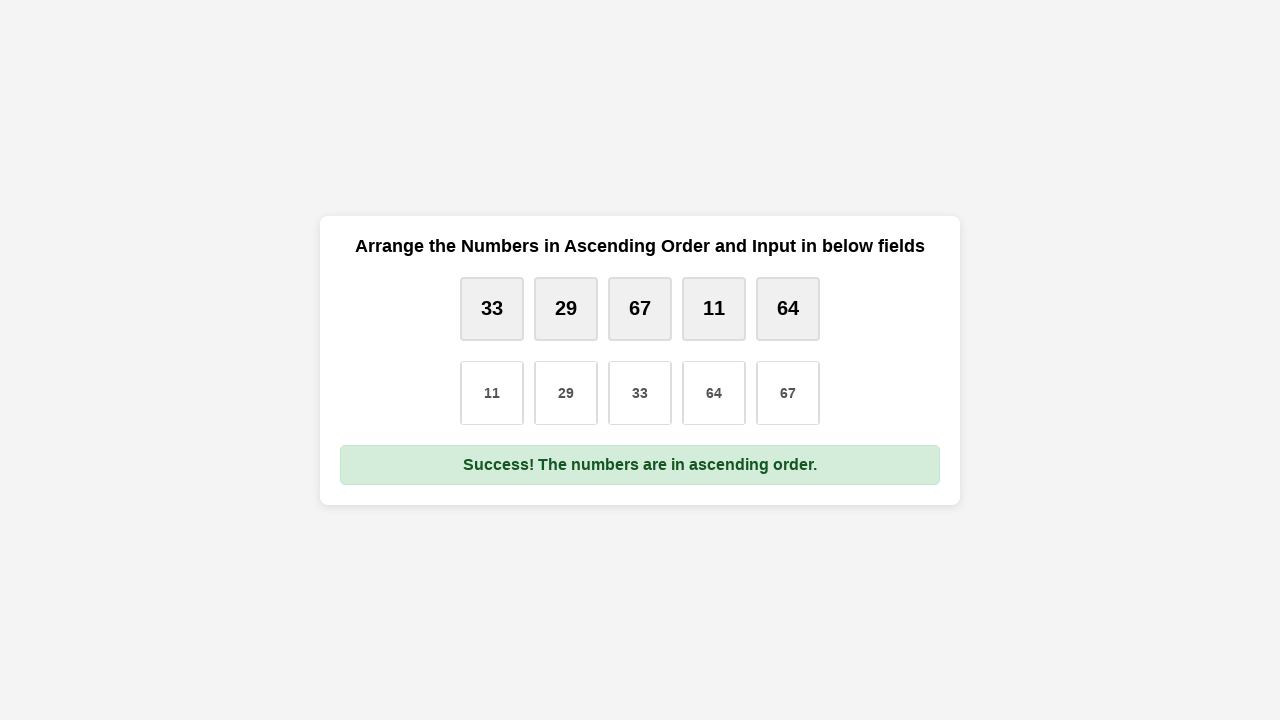